Tests dropdown selection functionality by selecting an option from an experience years dropdown using visible text

Starting URL: http://www.globalsqa.com/samplepagetest/

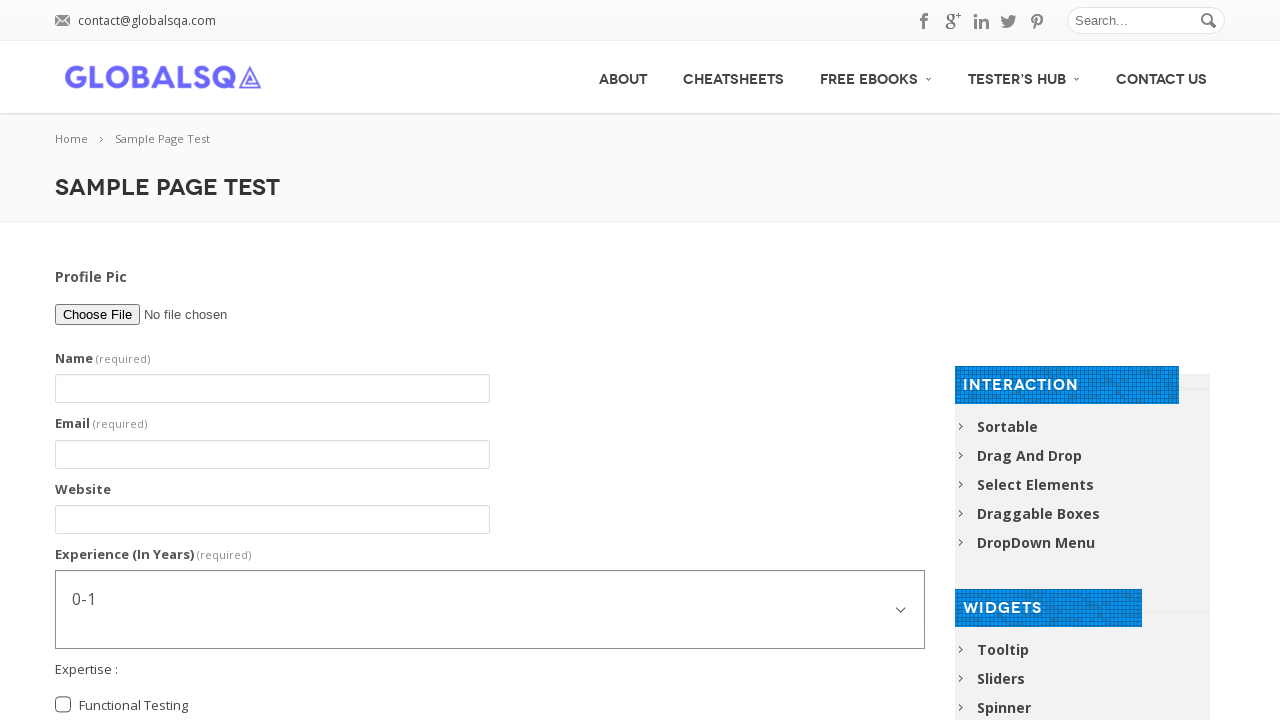

Selected '3-5' option from experience years dropdown on select#g2599-experienceinyears
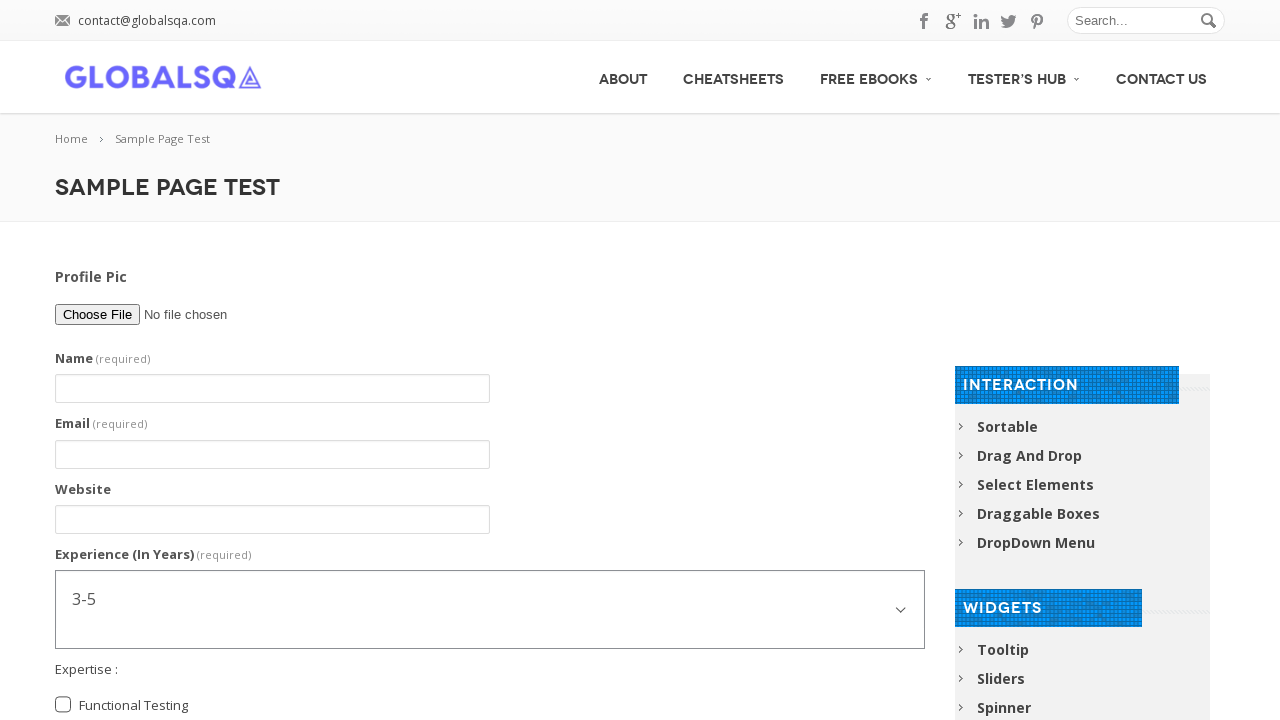

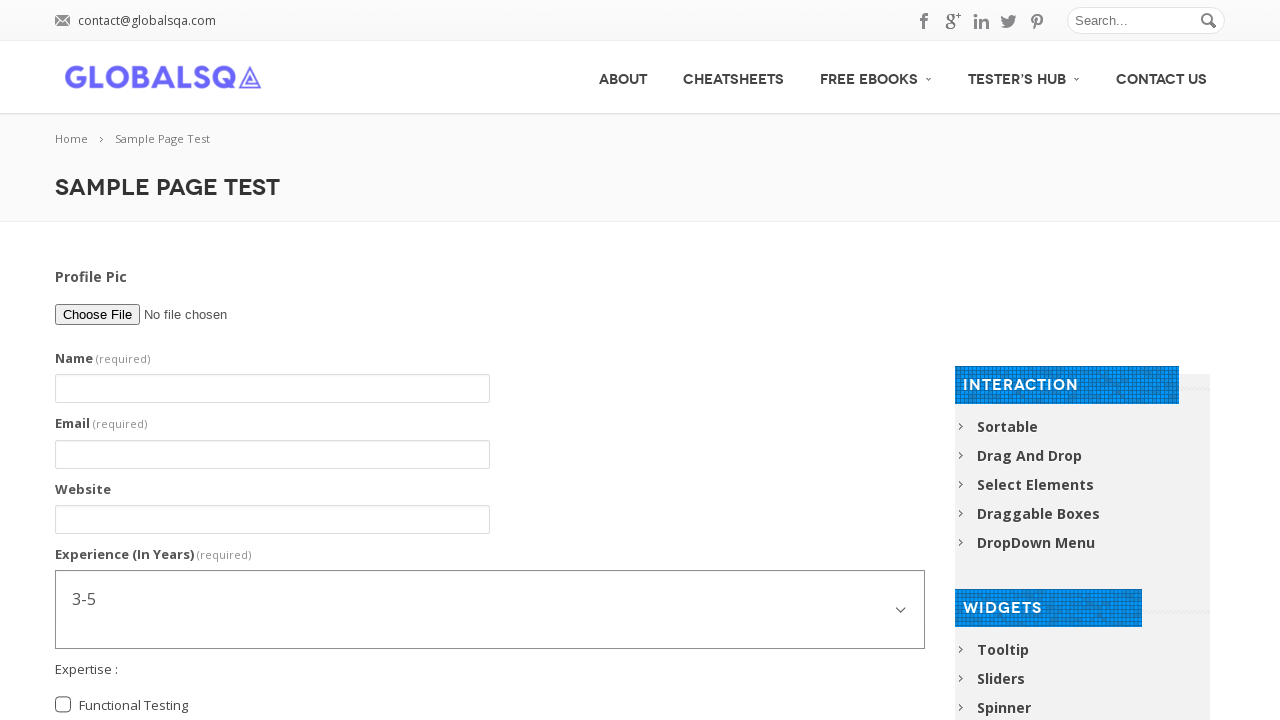